Tests alert handling by switching to iframe, clicking button to trigger alert, and dismissing it

Starting URL: https://www.w3schools.com/jsref/tryit.asp?filename=tryjsref_confirm3

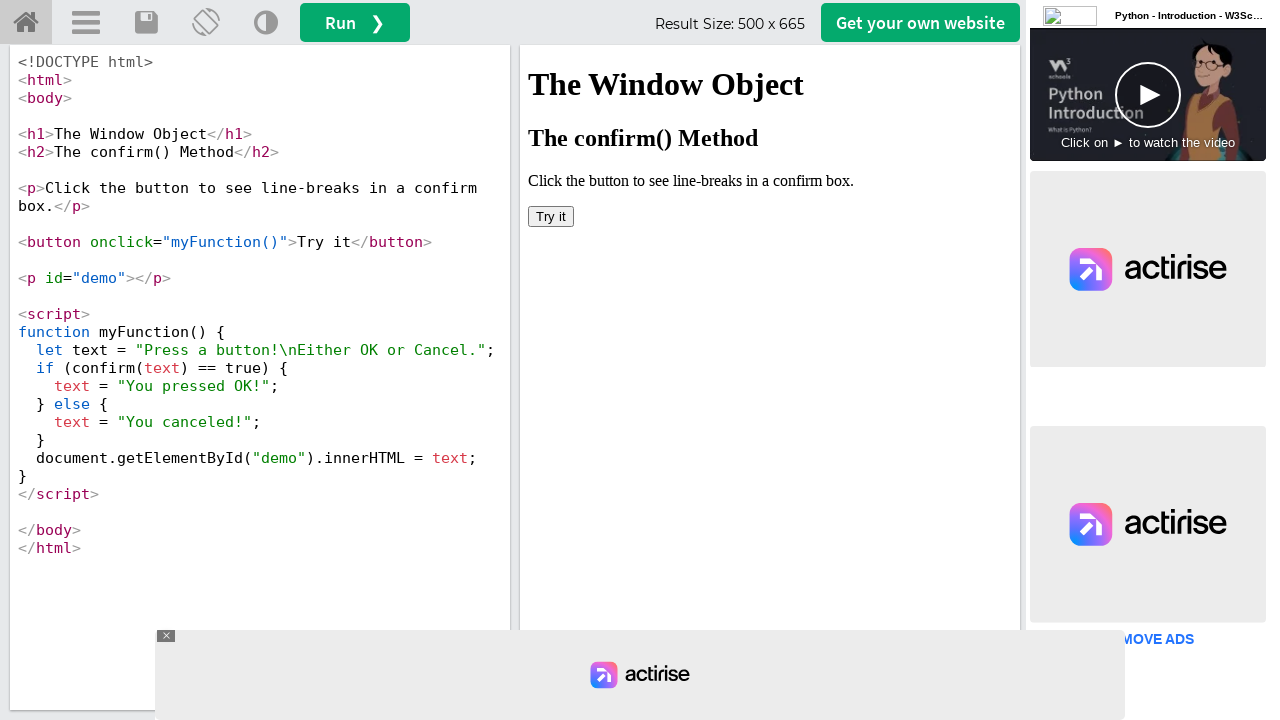

Located iframe with ID 'iframeResult'
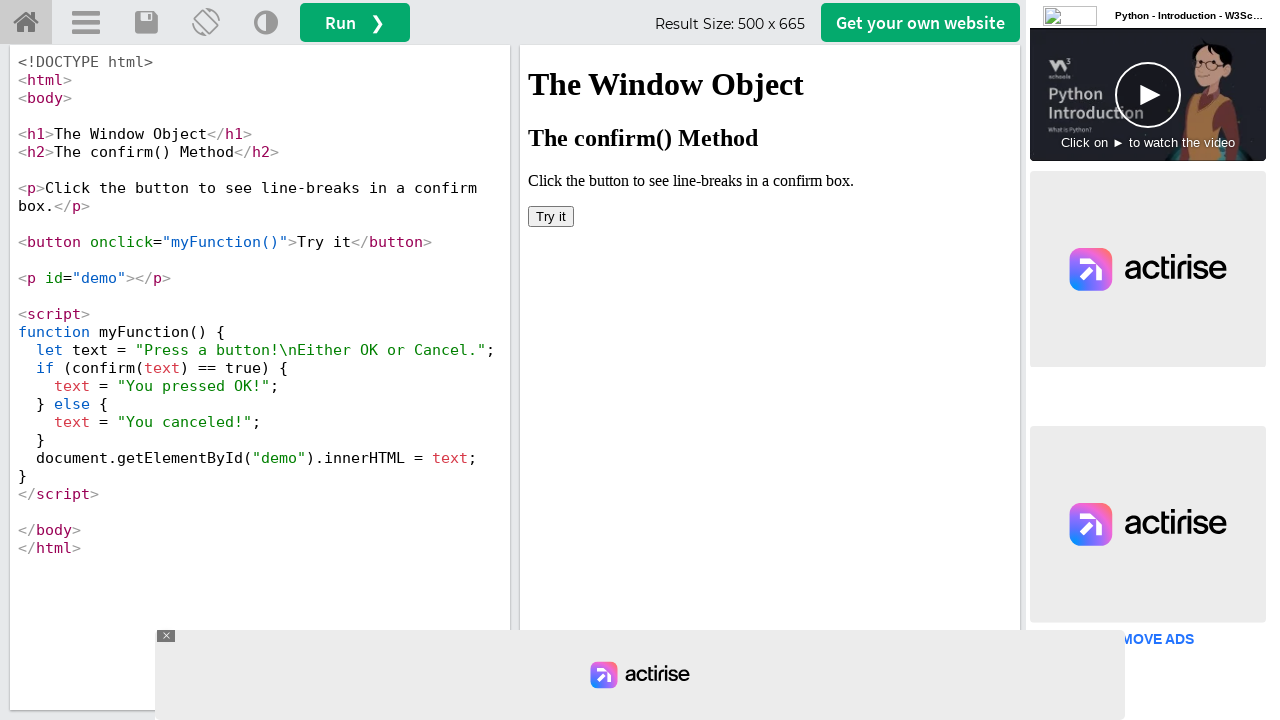

Clicked button in iframe to trigger alert at (551, 216) on #iframeResult >> internal:control=enter-frame >> xpath=/html/body/button
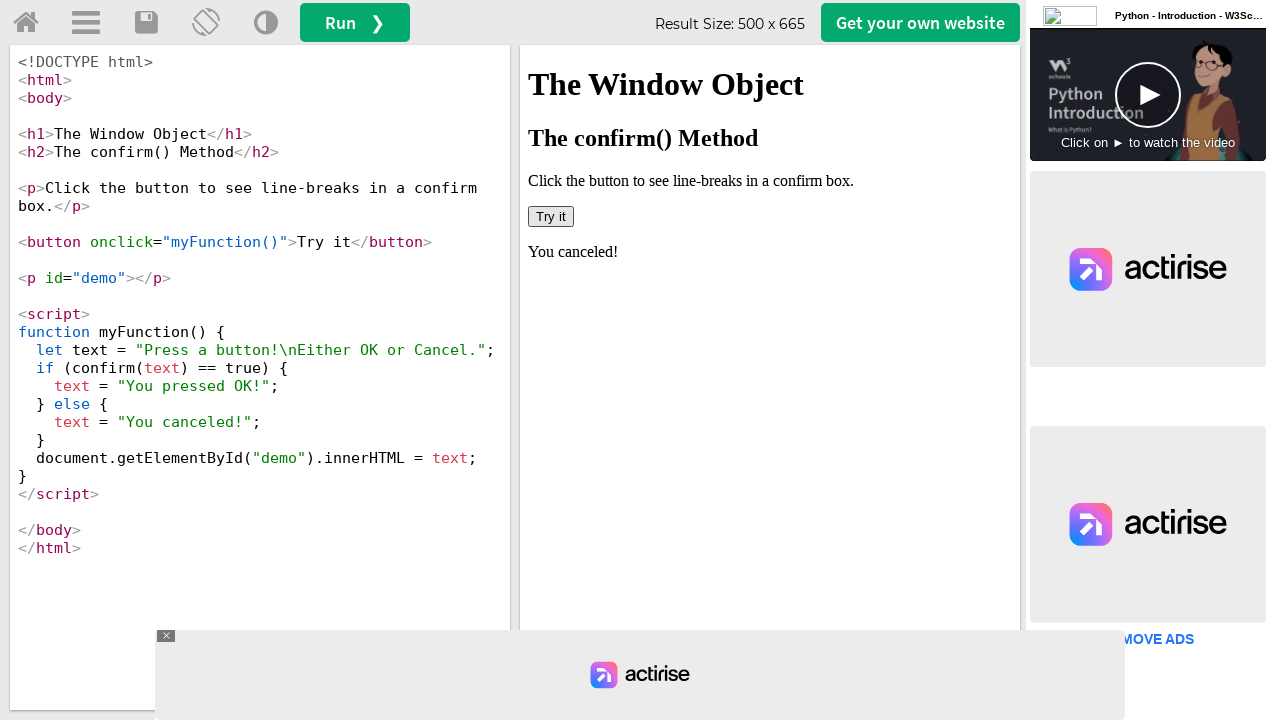

Set up dialog handler to dismiss alerts
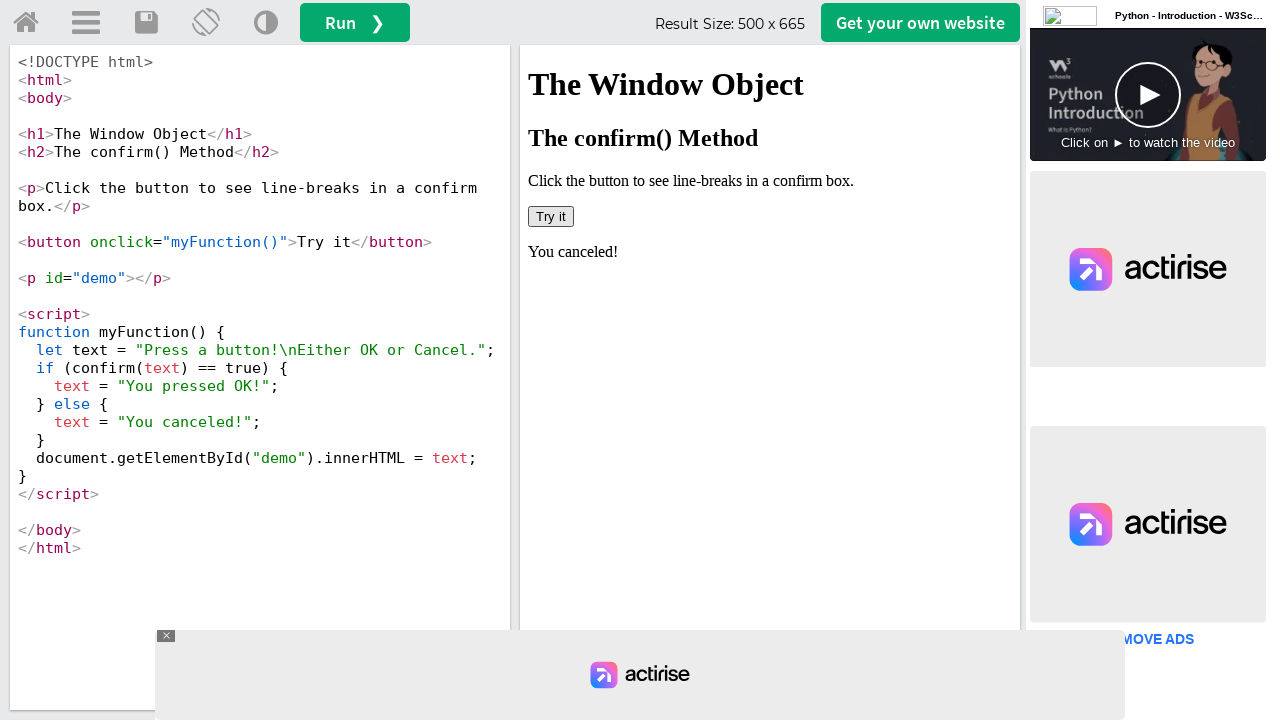

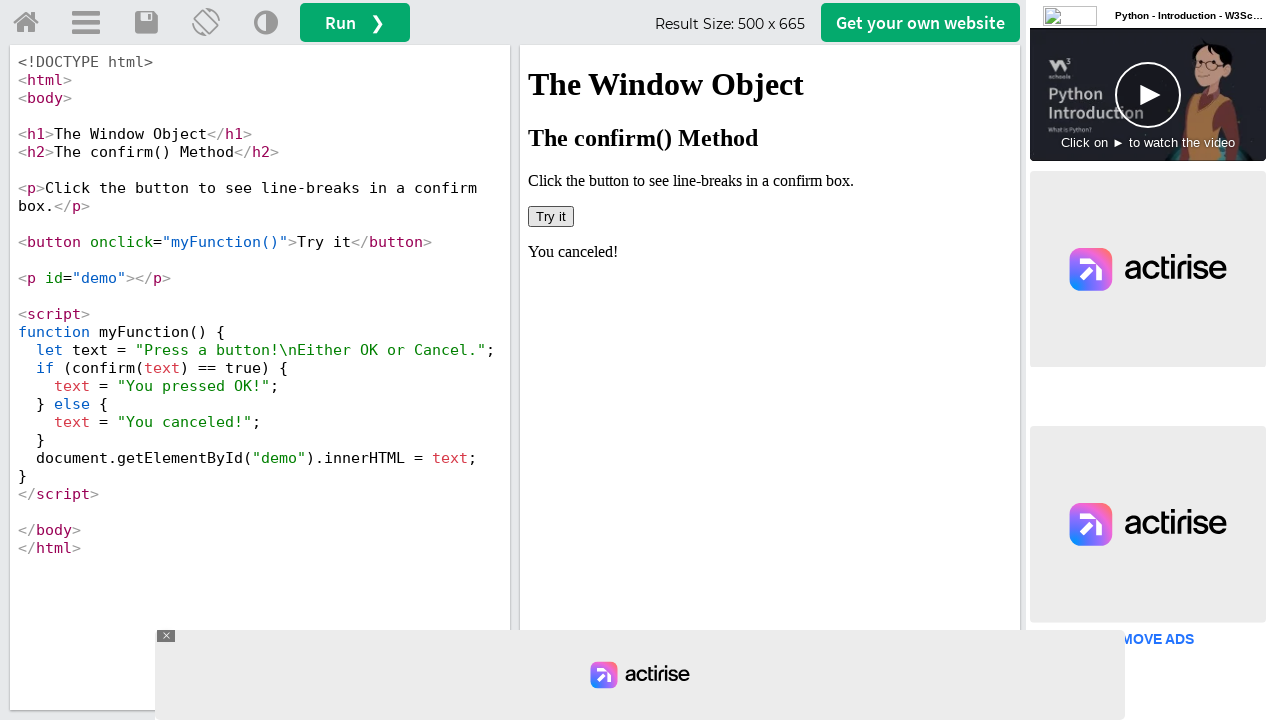